Tests hover functionality by moving the mouse over the first avatar image and verifying that the caption with additional user information becomes visible.

Starting URL: http://the-internet.herokuapp.com/hovers

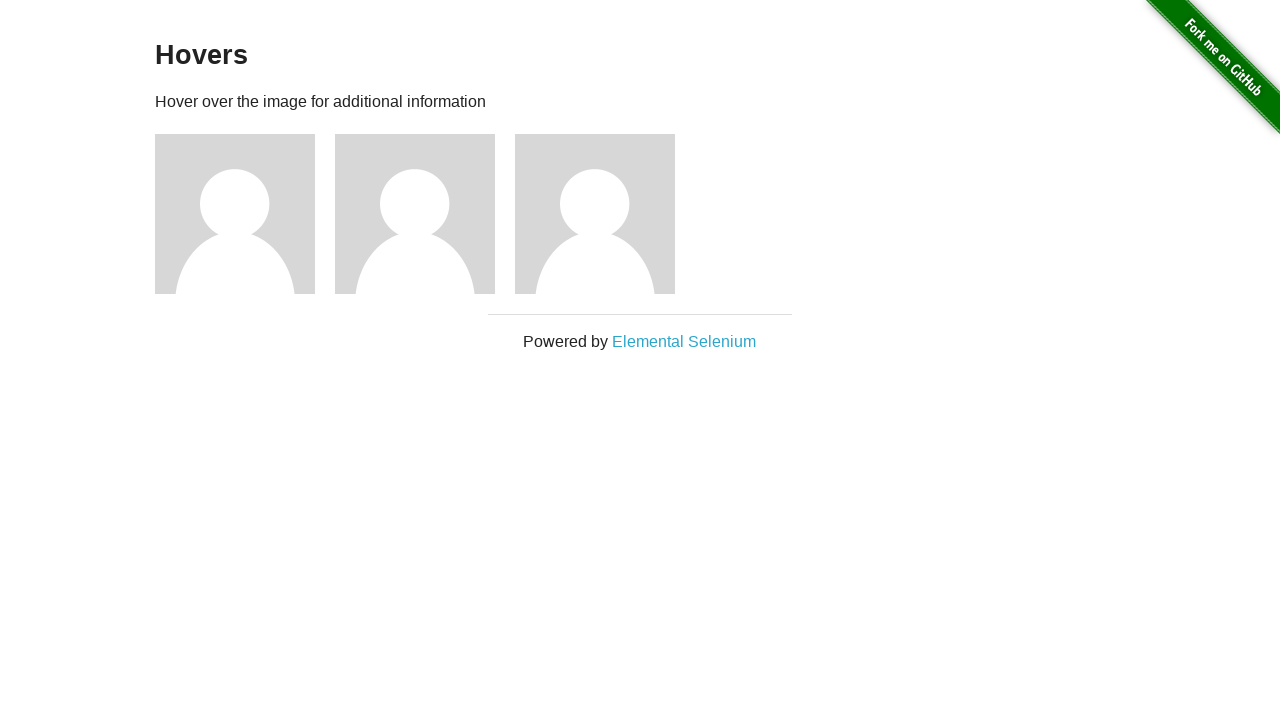

Located the first avatar figure element
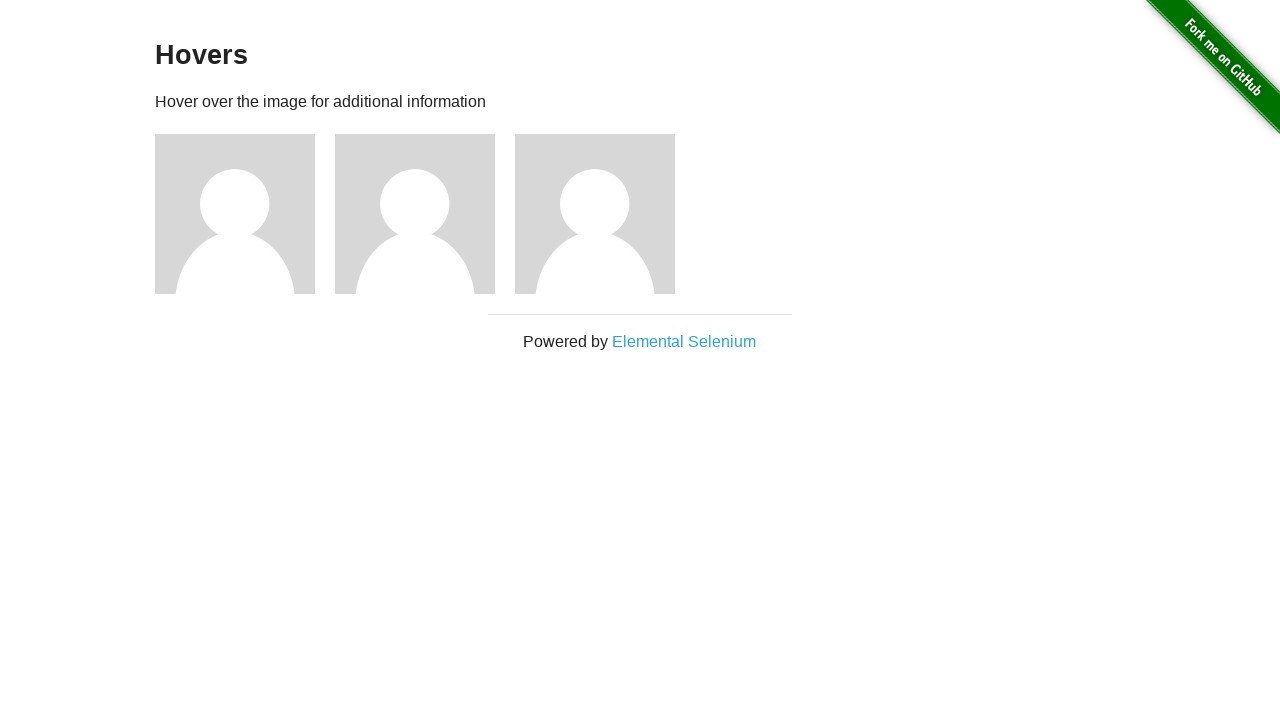

Hovered over the first avatar image at (245, 214) on .figure >> nth=0
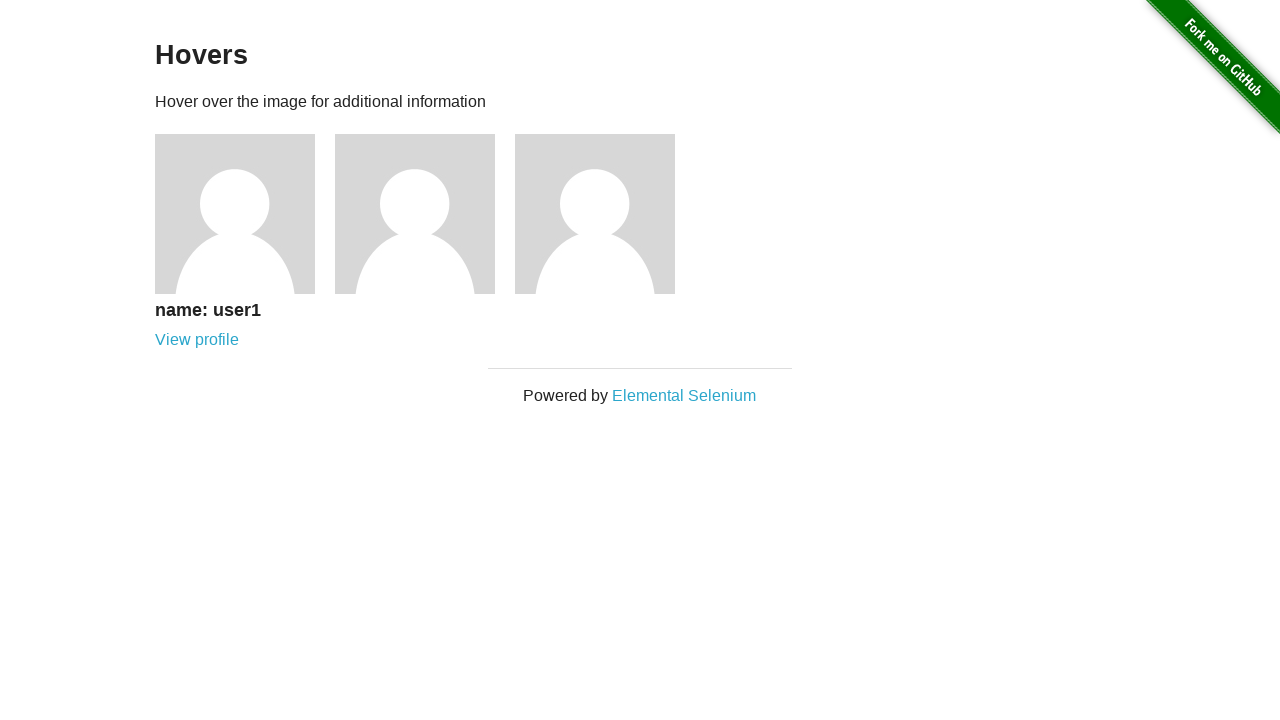

Located the caption element
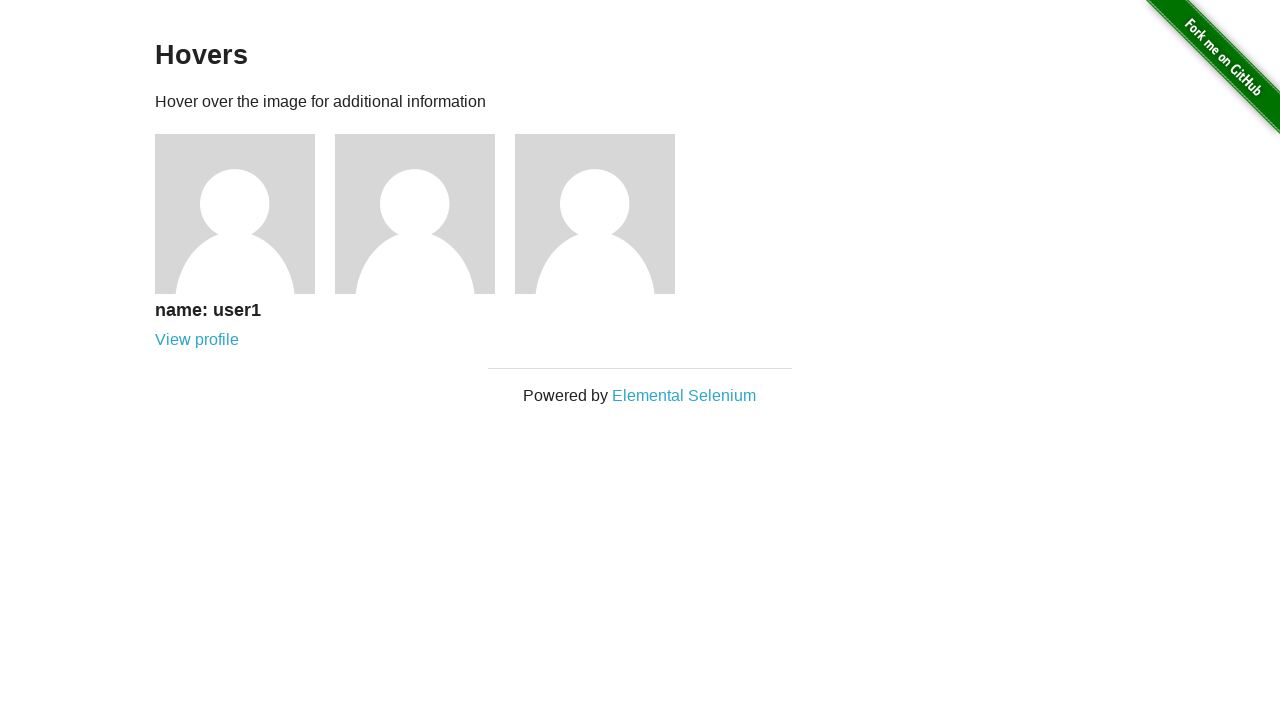

Verified that caption is visible after hover
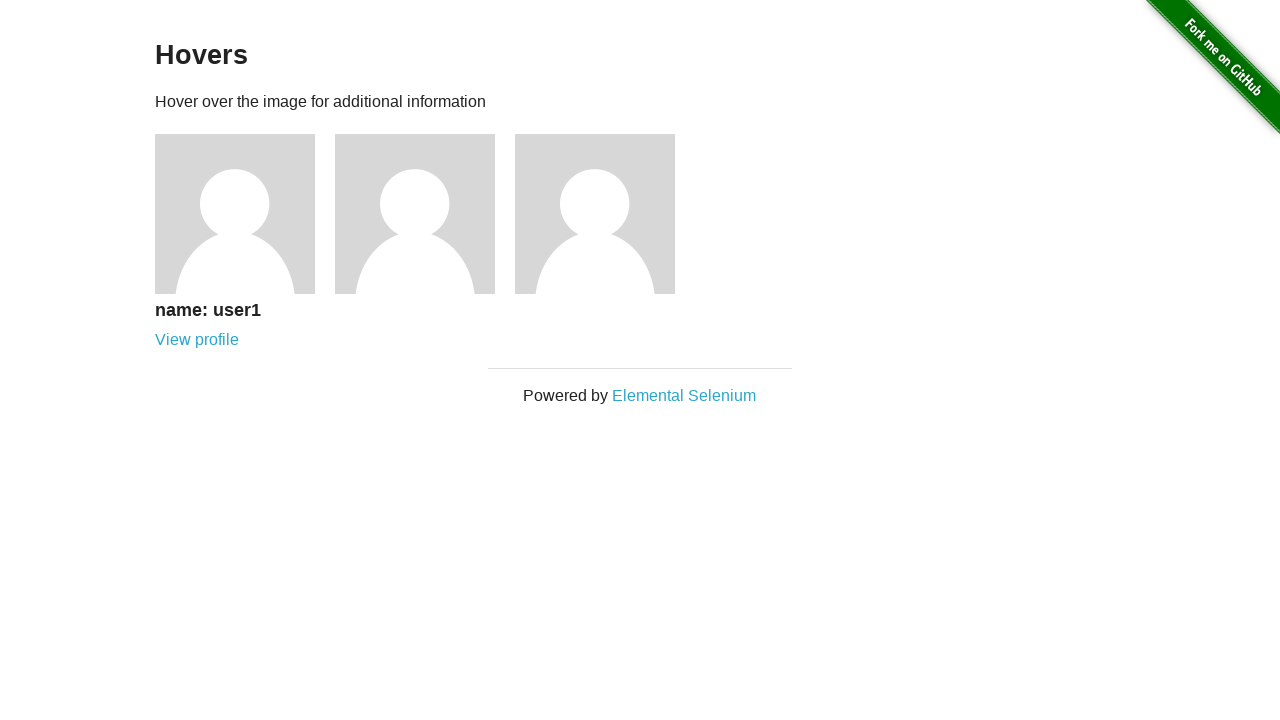

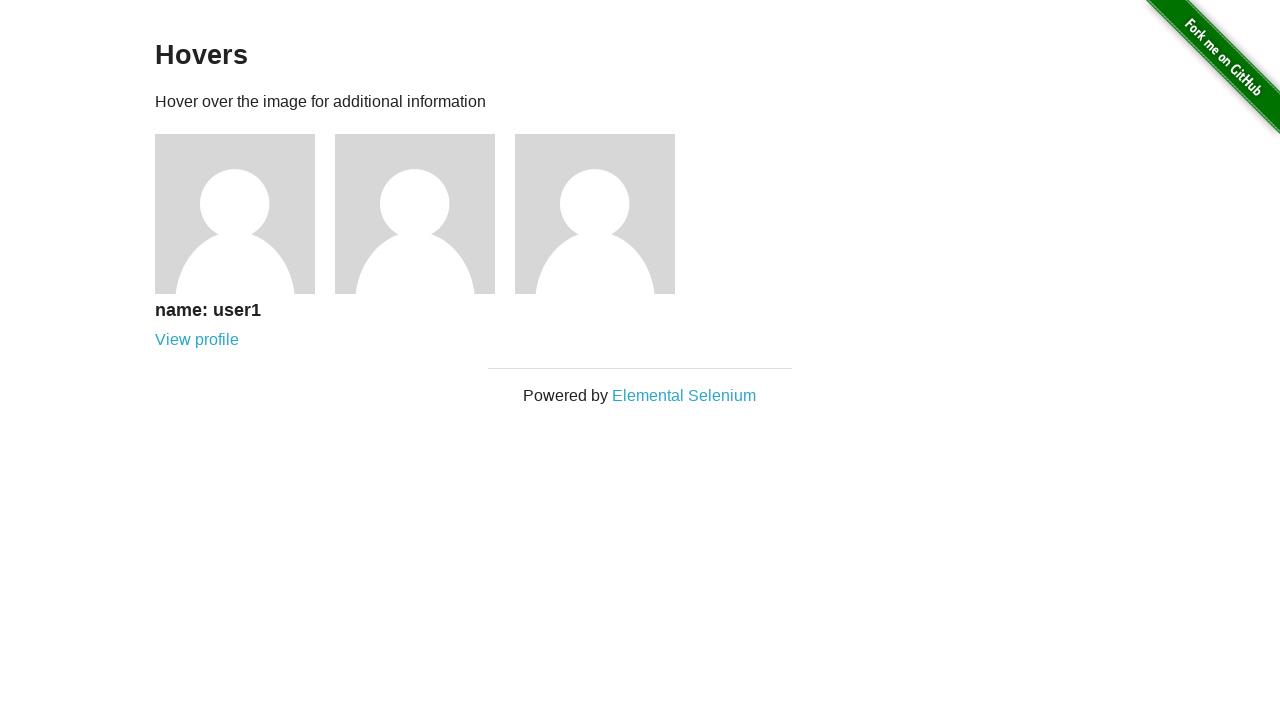